Tests mouse hover functionality on a button and verifies hover menu appears.

Starting URL: https://rahulshettyacademy.com/AutomationPractice/

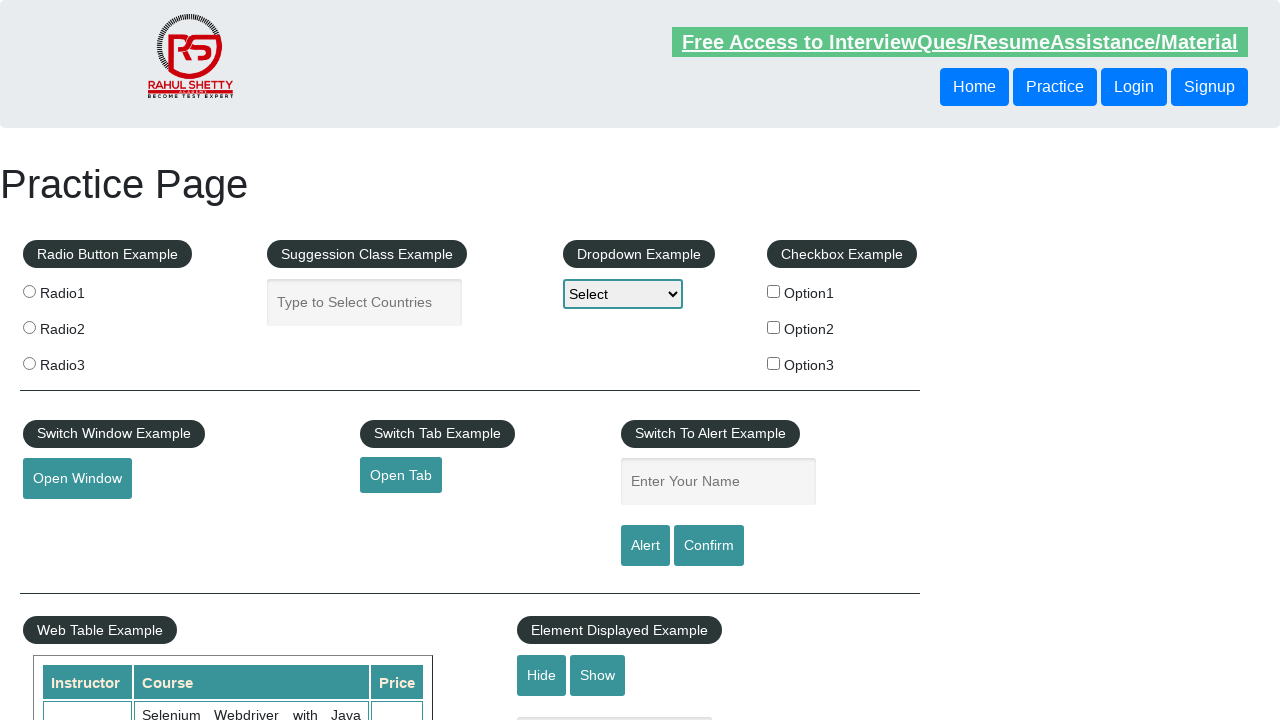

Hovered mouse over the 'Mouse Hover' button at (83, 361) on button:text('Mouse Hover')
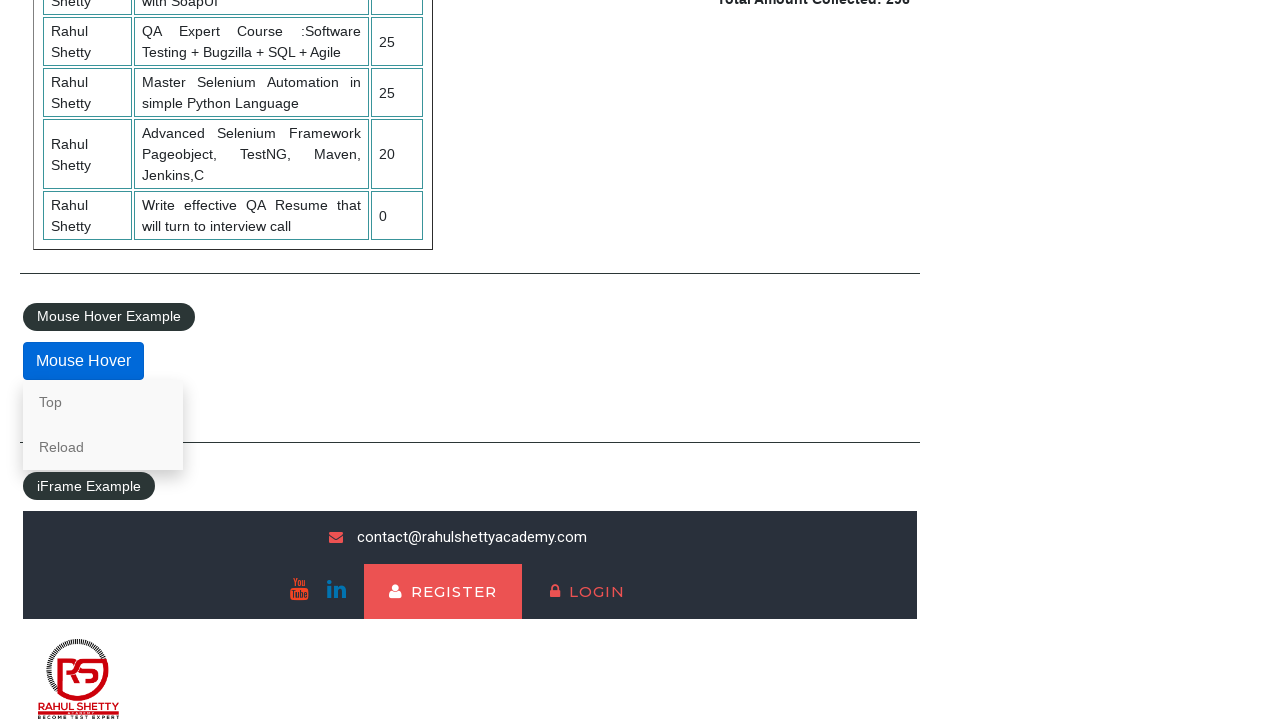

Located the 'Reload' link in the hover menu
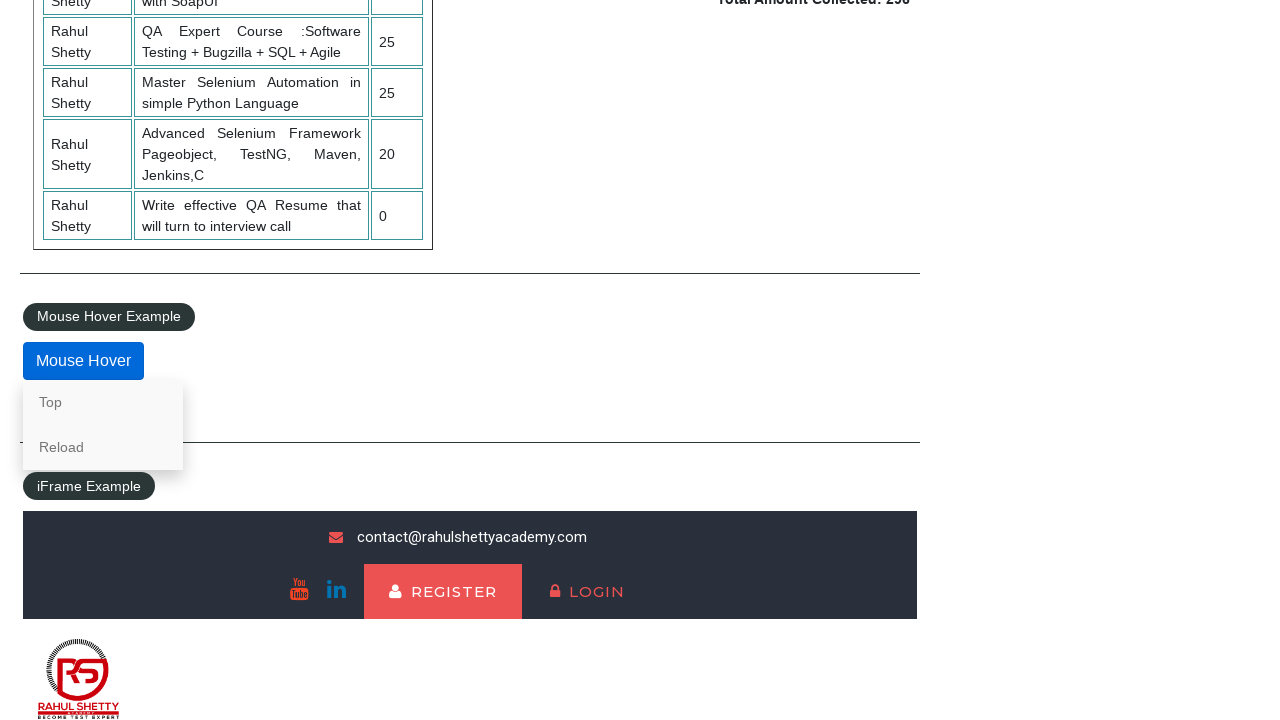

Verified that the 'Reload' link is visible after hover
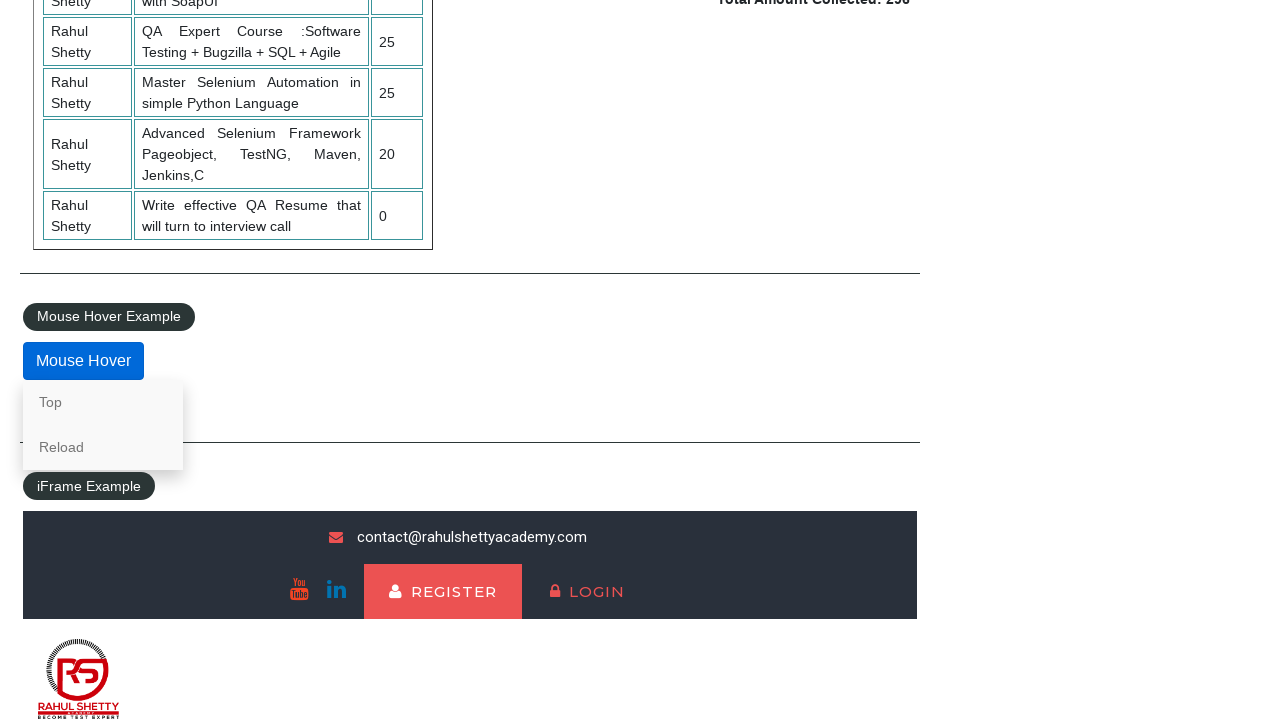

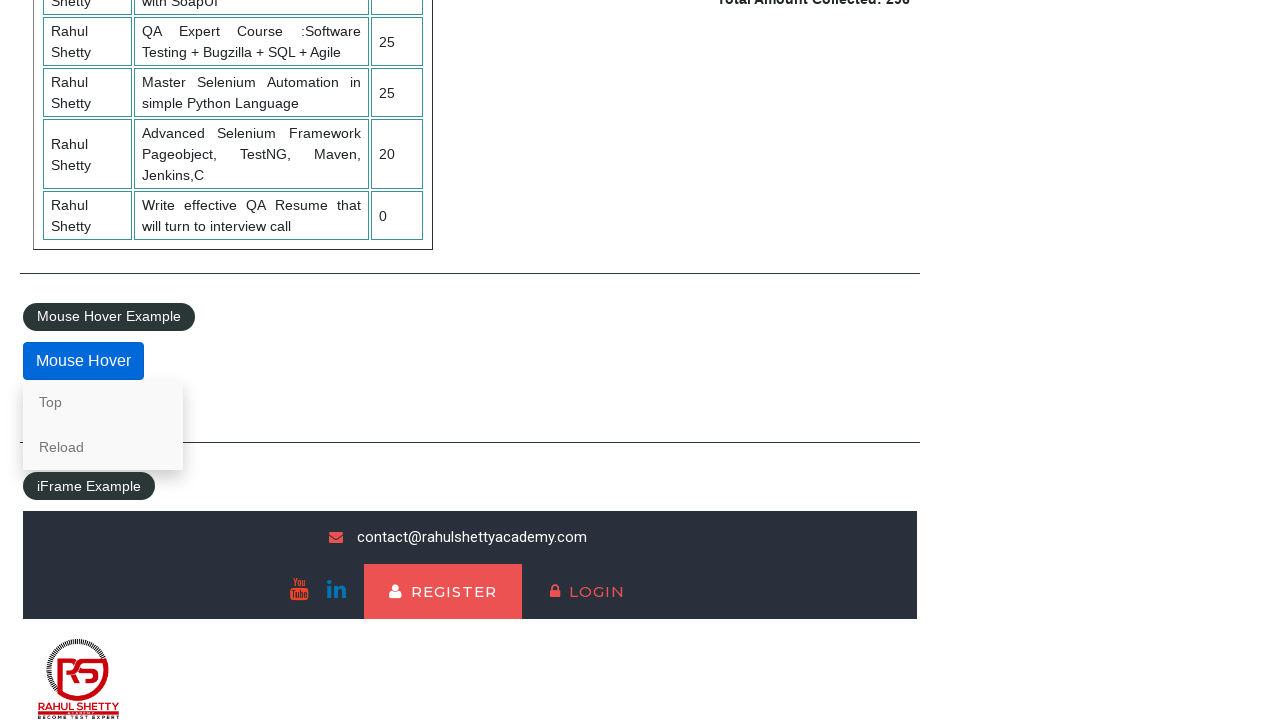